Tests editing a todo item by double-clicking and changing the text

Starting URL: https://demo.playwright.dev/todomvc

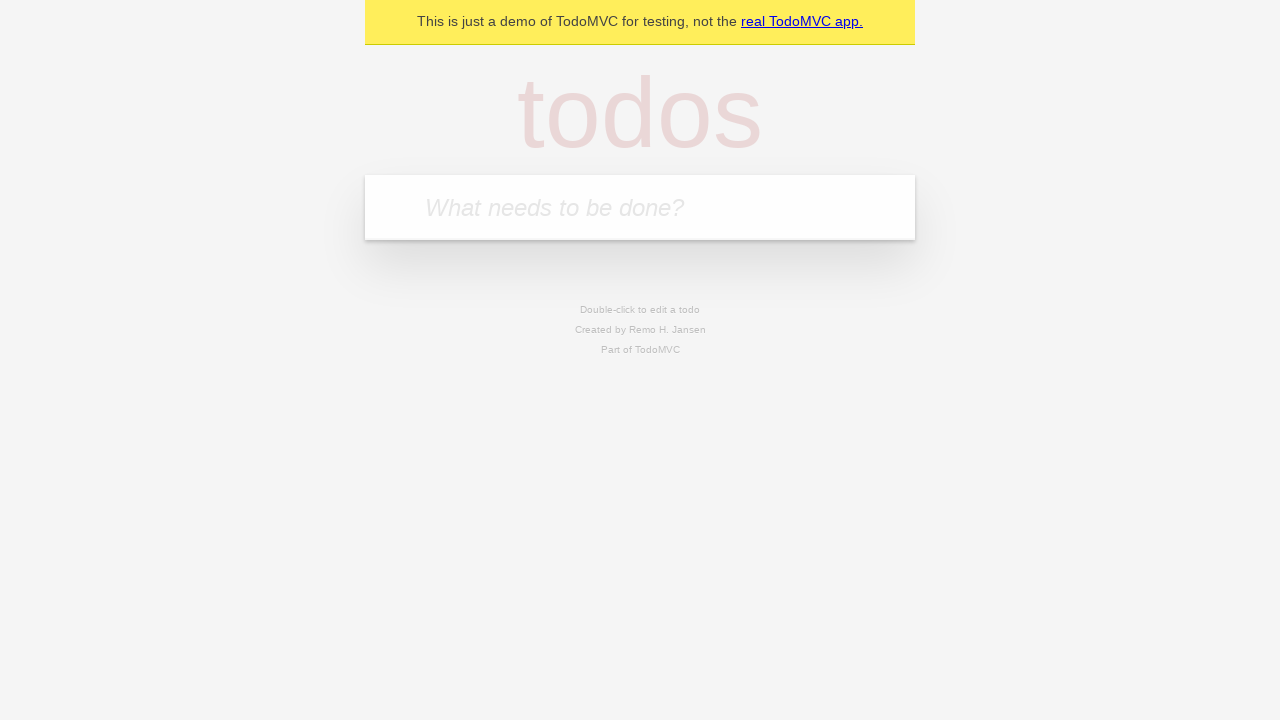

Filled todo input with 'buy some cheese' on internal:attr=[placeholder="What needs to be done?"i]
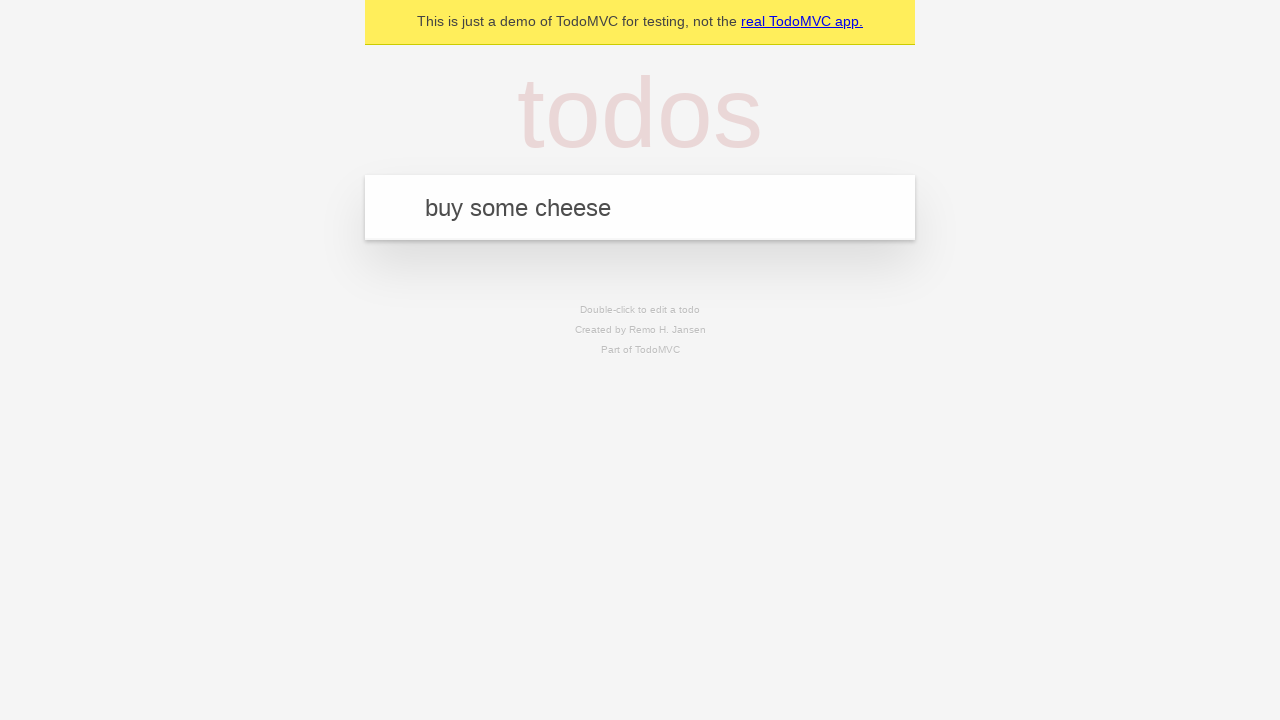

Pressed Enter to add first todo item on internal:attr=[placeholder="What needs to be done?"i]
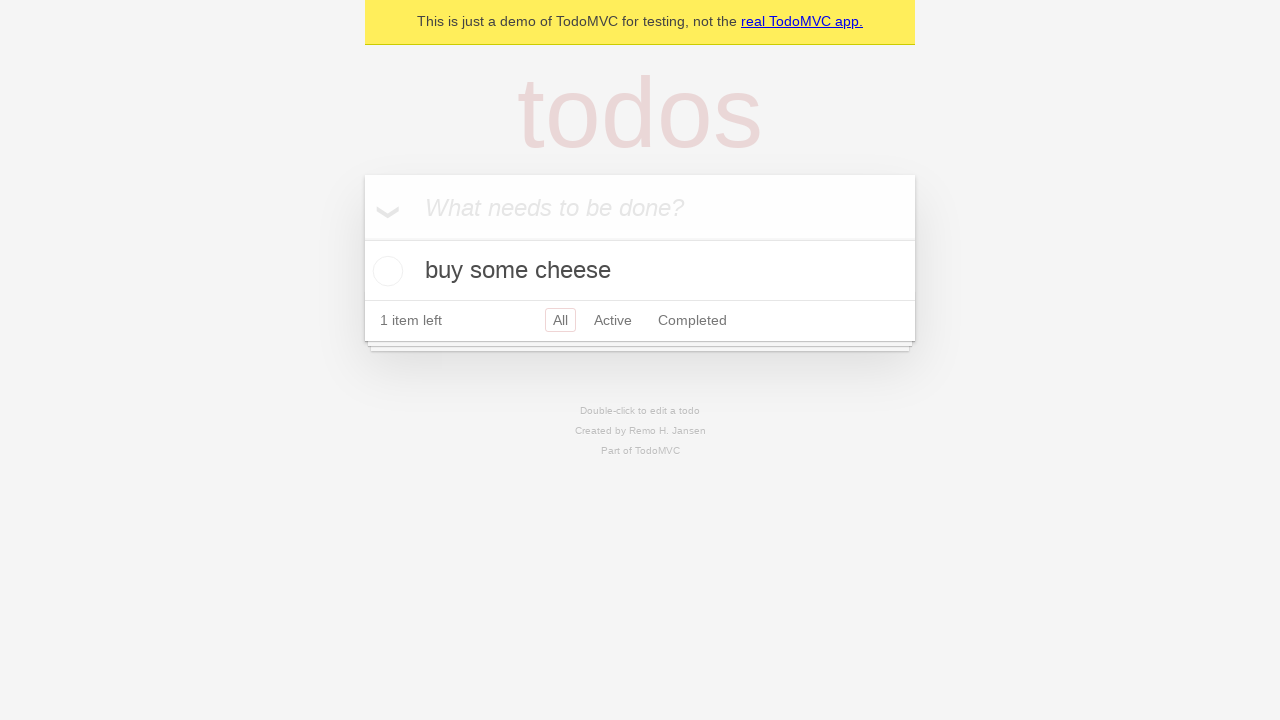

Filled todo input with 'feed the cat' on internal:attr=[placeholder="What needs to be done?"i]
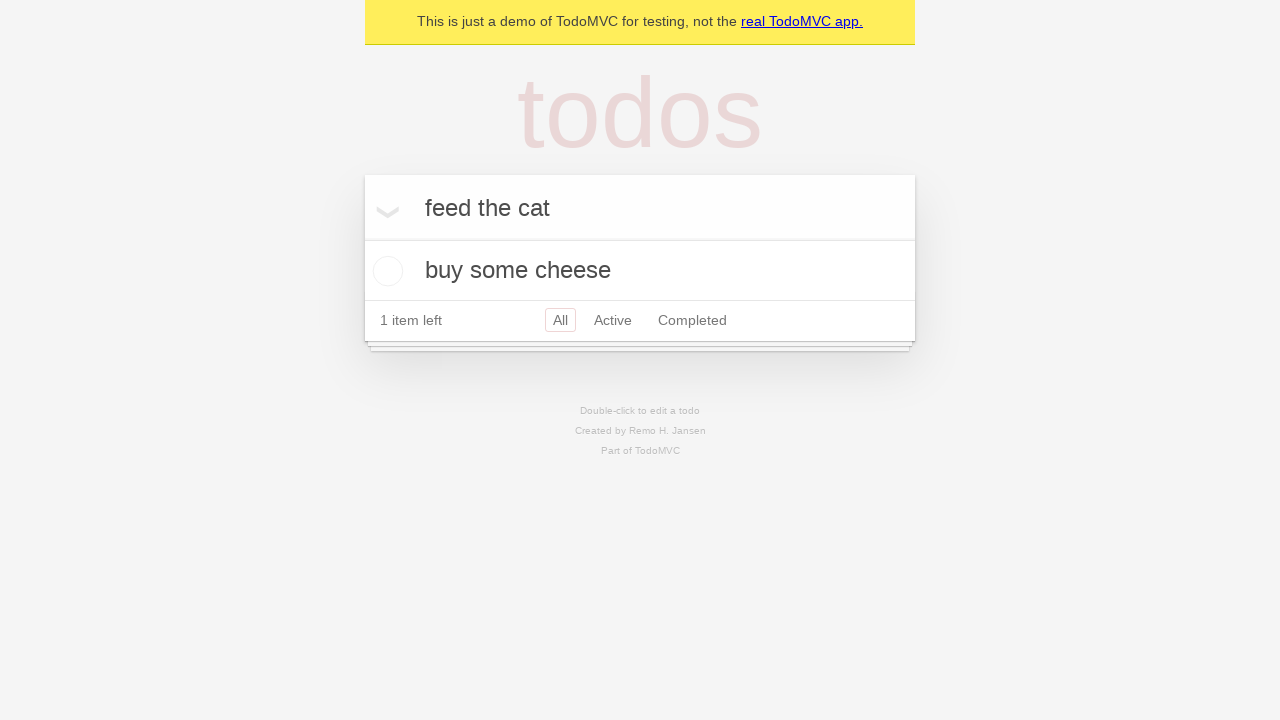

Pressed Enter to add second todo item on internal:attr=[placeholder="What needs to be done?"i]
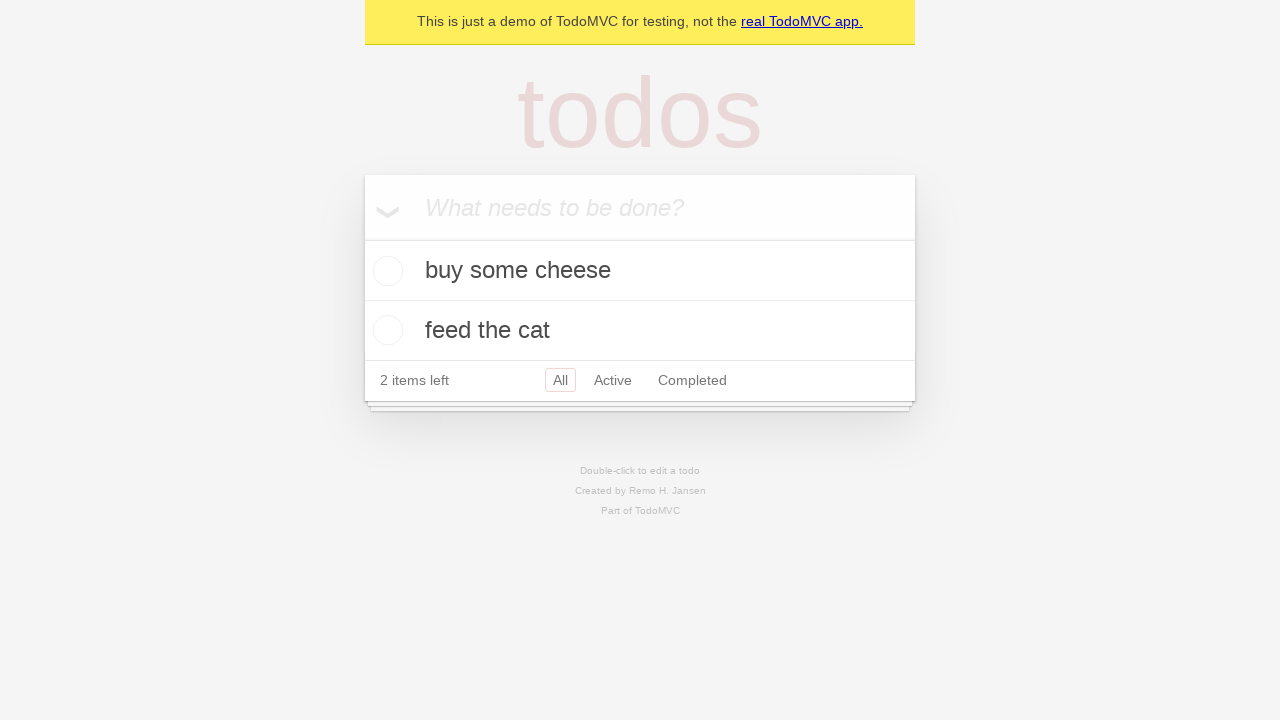

Filled todo input with 'book a doctors appointment' on internal:attr=[placeholder="What needs to be done?"i]
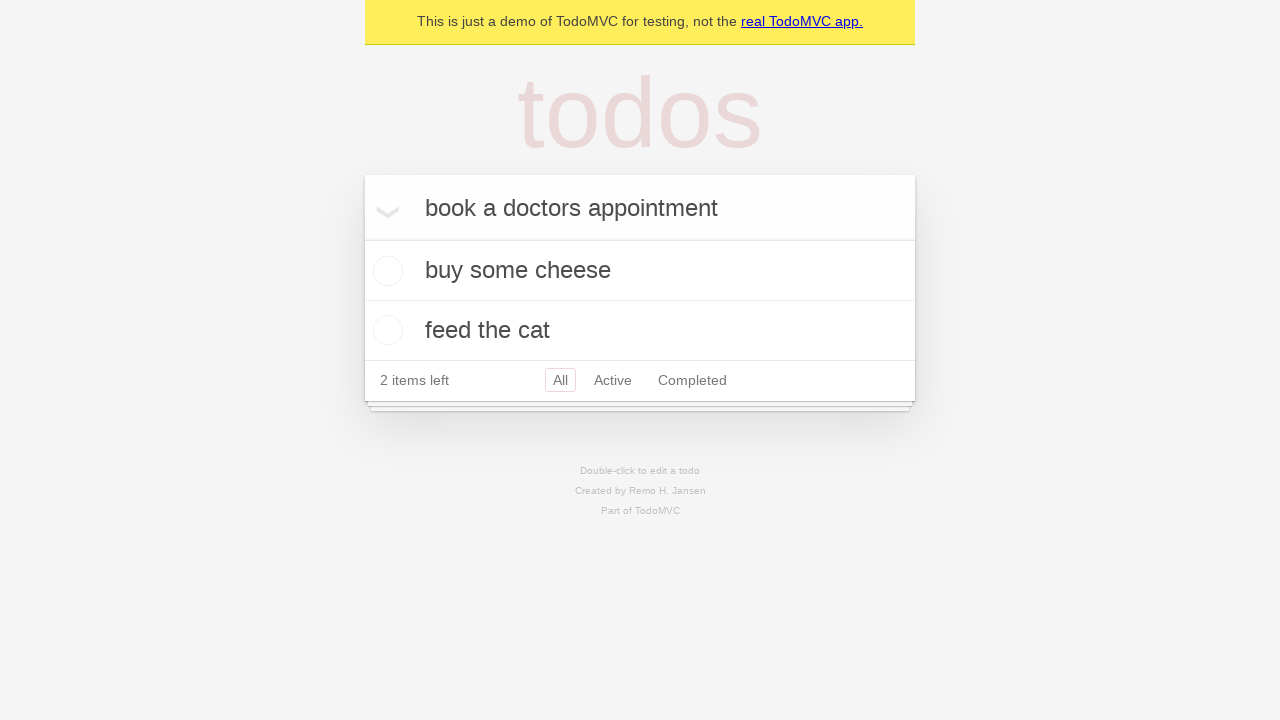

Pressed Enter to add third todo item on internal:attr=[placeholder="What needs to be done?"i]
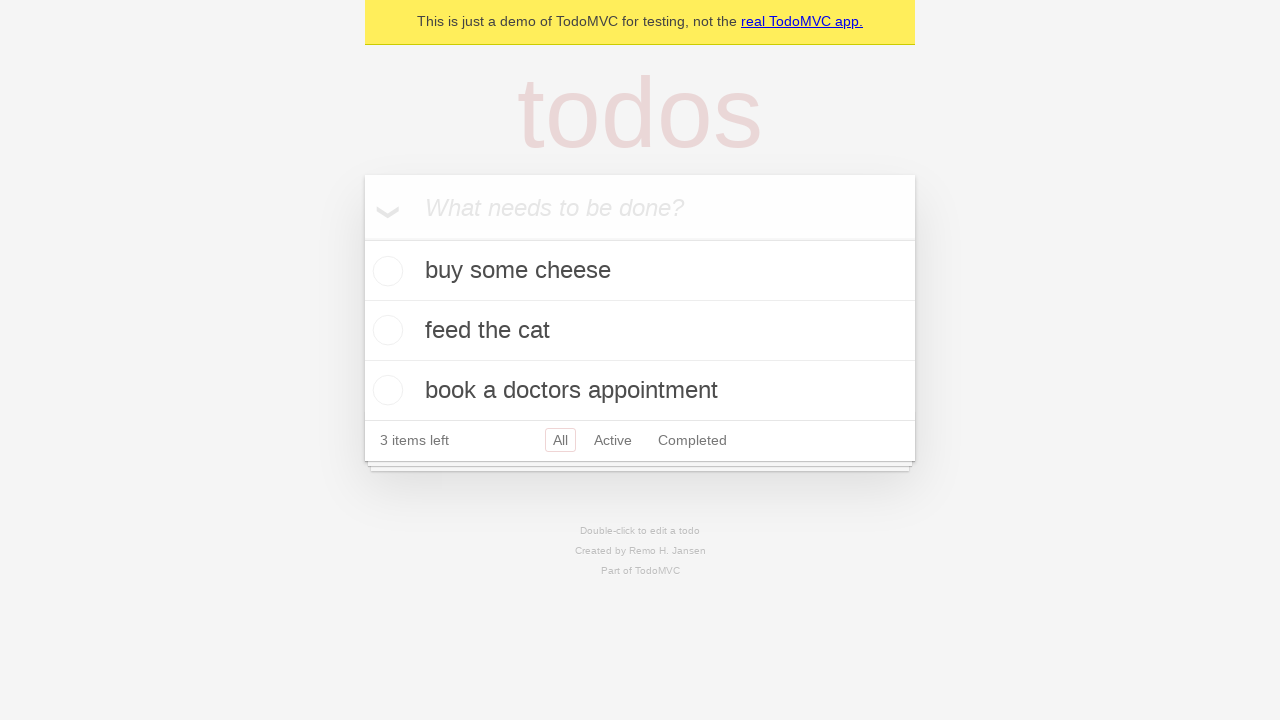

Waited for all 3 todo items to be rendered
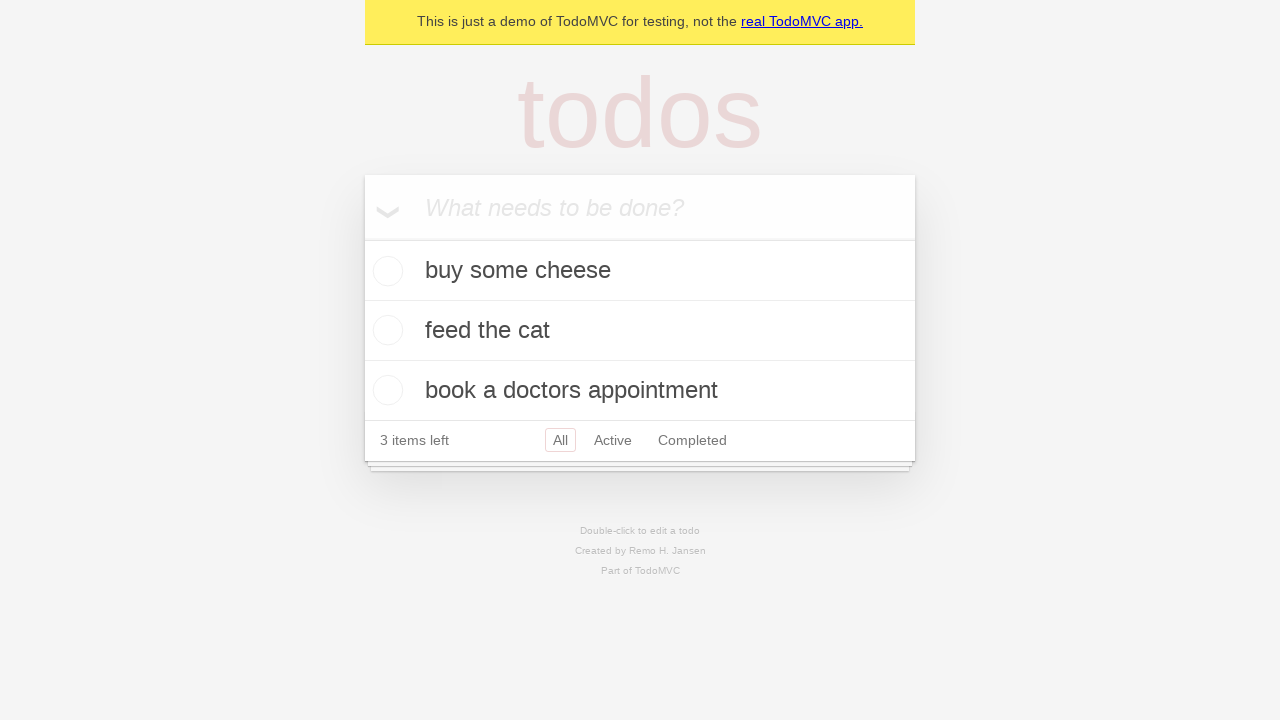

Double-clicked second todo item to enter edit mode at (640, 331) on internal:testid=[data-testid="todo-item"s] >> nth=1
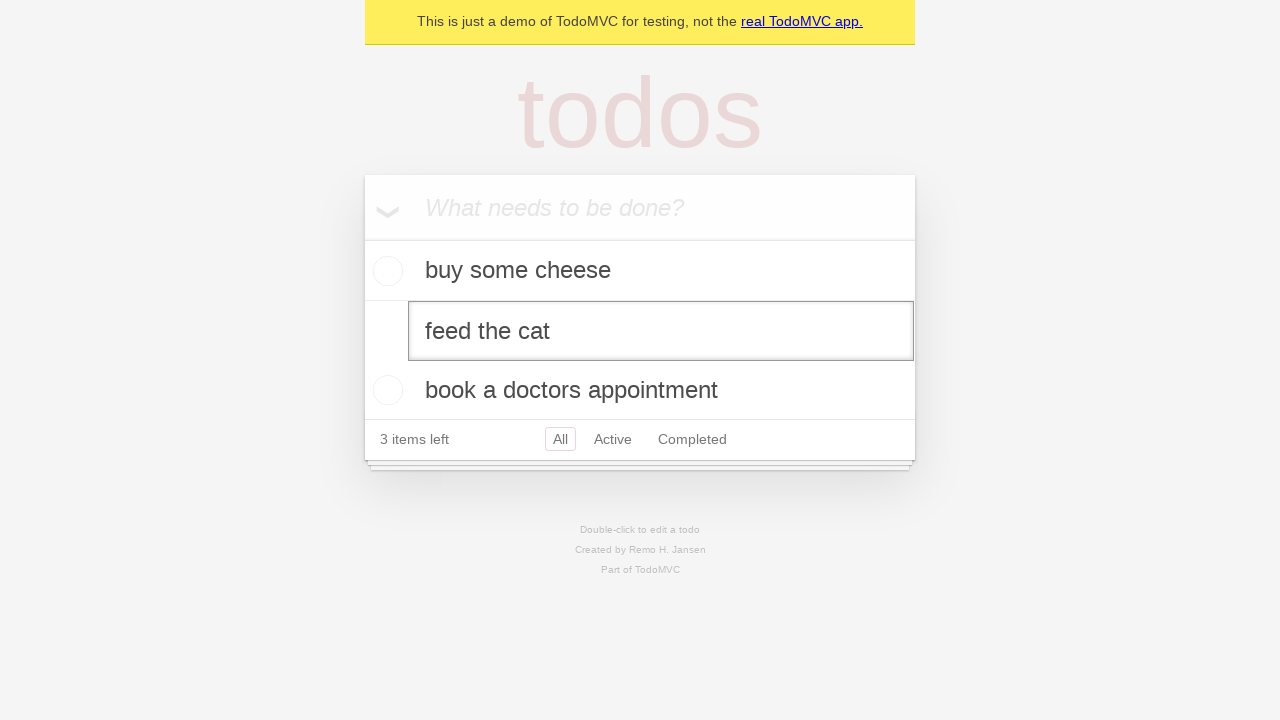

Changed todo text from 'feed the cat' to 'buy some sausages' on internal:testid=[data-testid="todo-item"s] >> nth=1 >> internal:role=textbox[nam
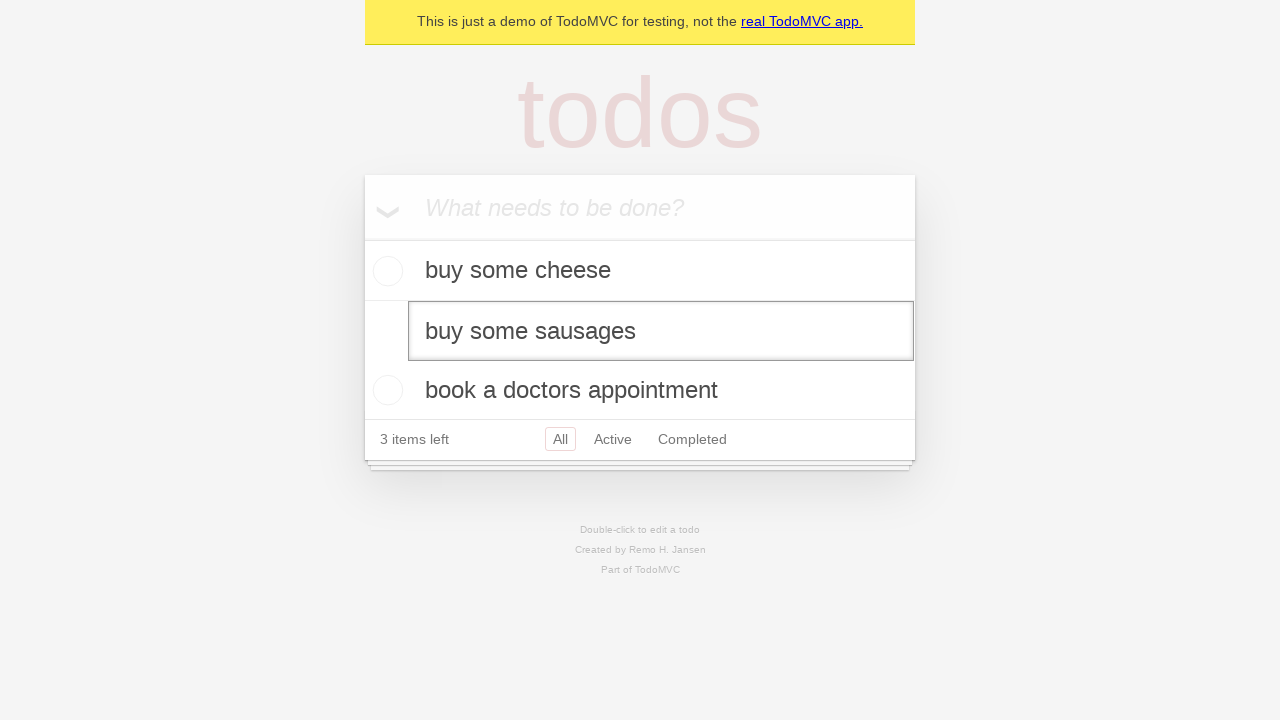

Pressed Enter to confirm the edited todo text on internal:testid=[data-testid="todo-item"s] >> nth=1 >> internal:role=textbox[nam
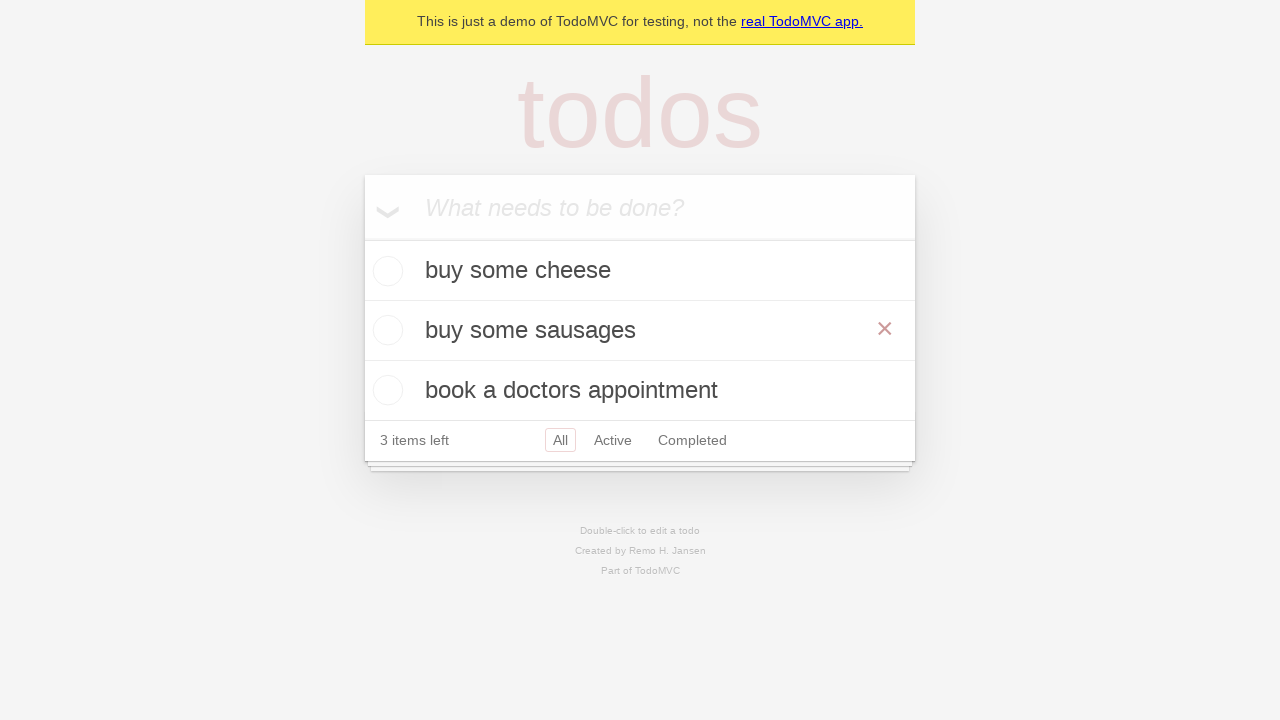

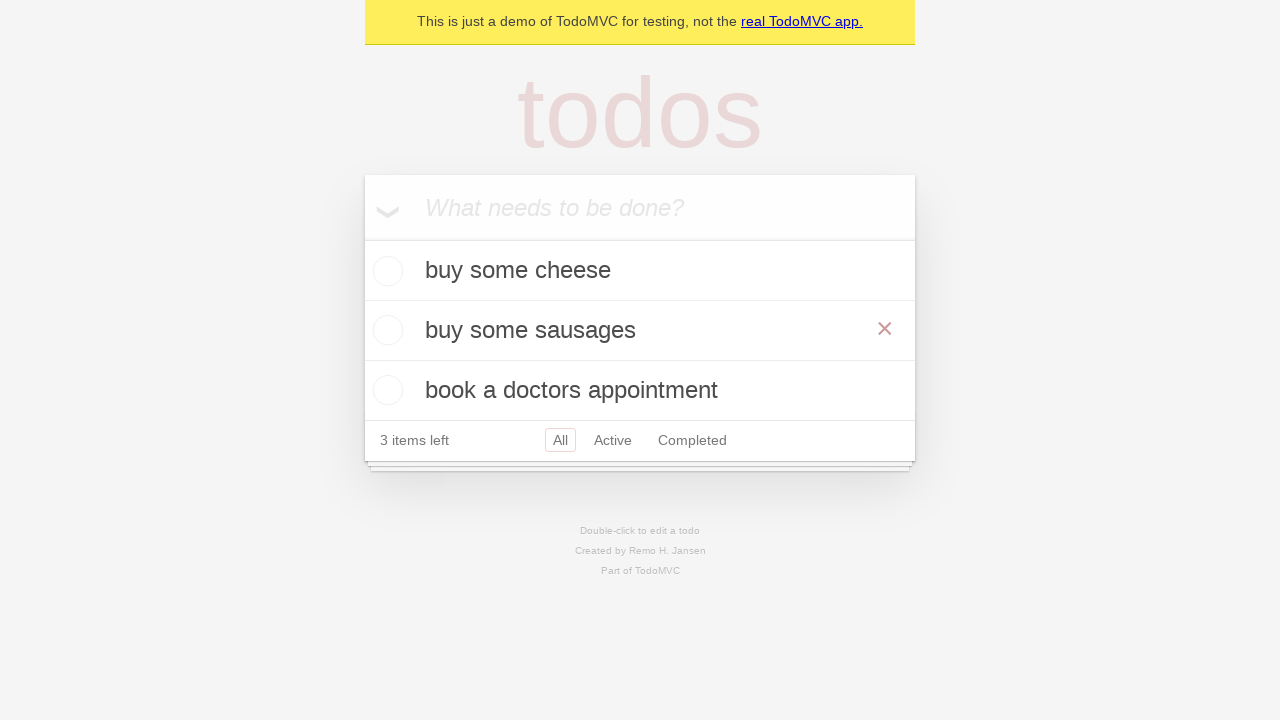